Tests context menu functionality by right-clicking on a specific area and accepting the alert that appears

Starting URL: http://the-internet.herokuapp.com/

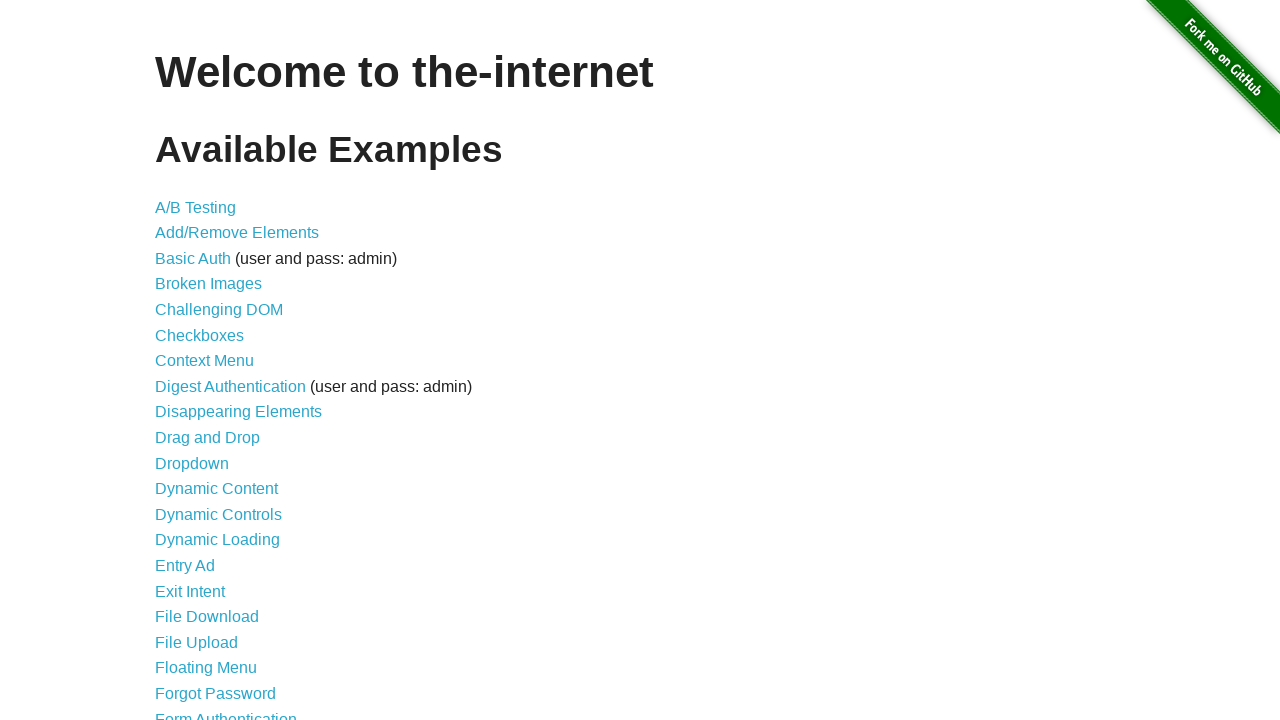

Clicked on the Context Menu link at (204, 361) on xpath=//a[contains(@href, '/context_menu')]
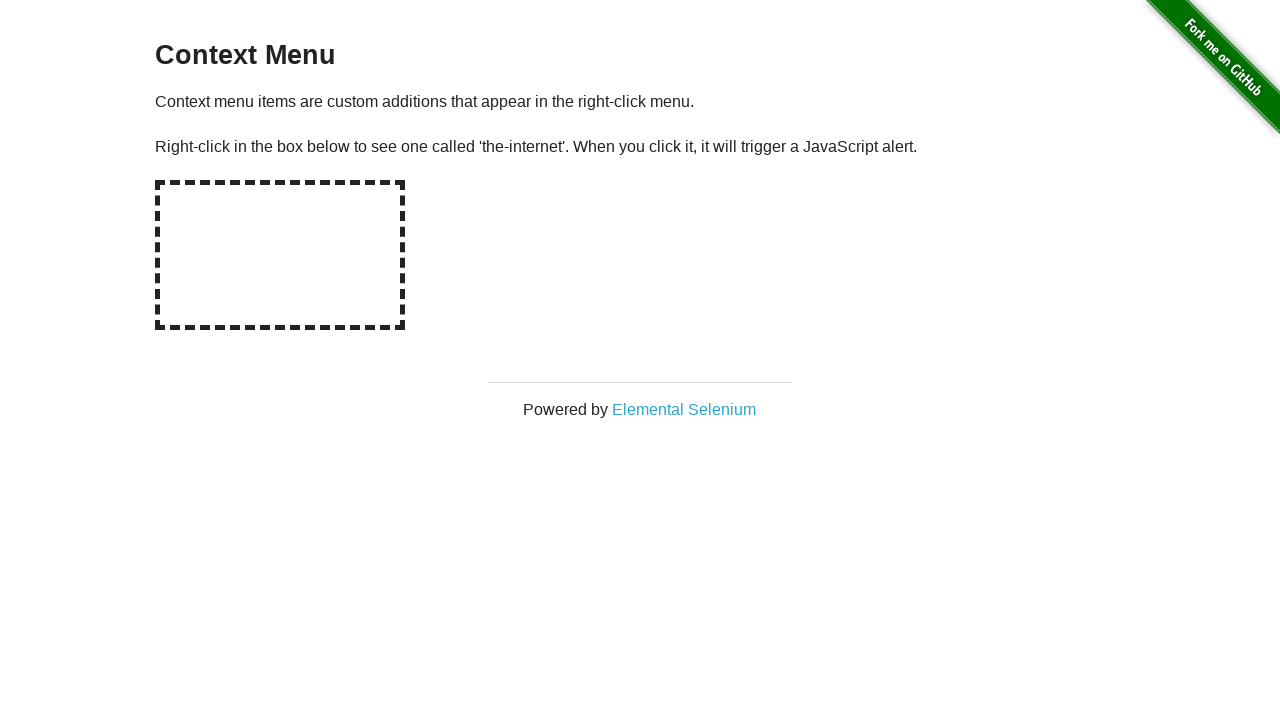

Right-clicked on the hot-spot area at (280, 255) on #hot-spot
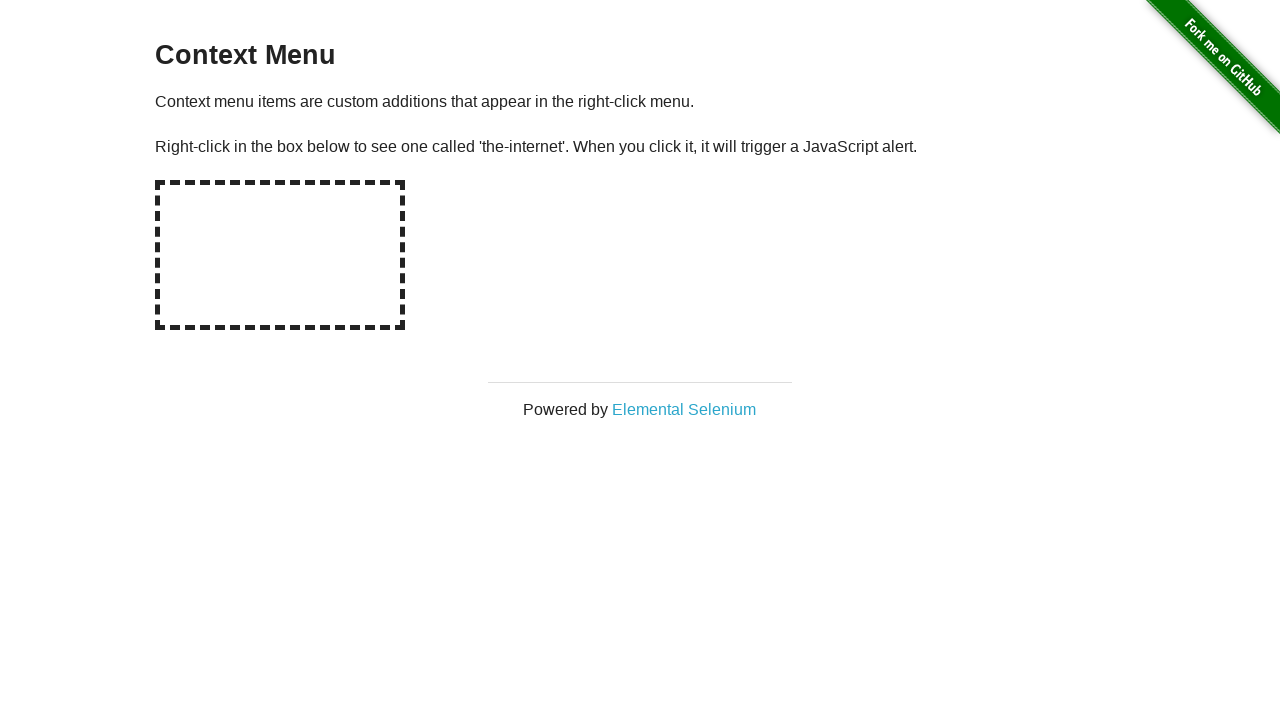

Alert dialog accepted
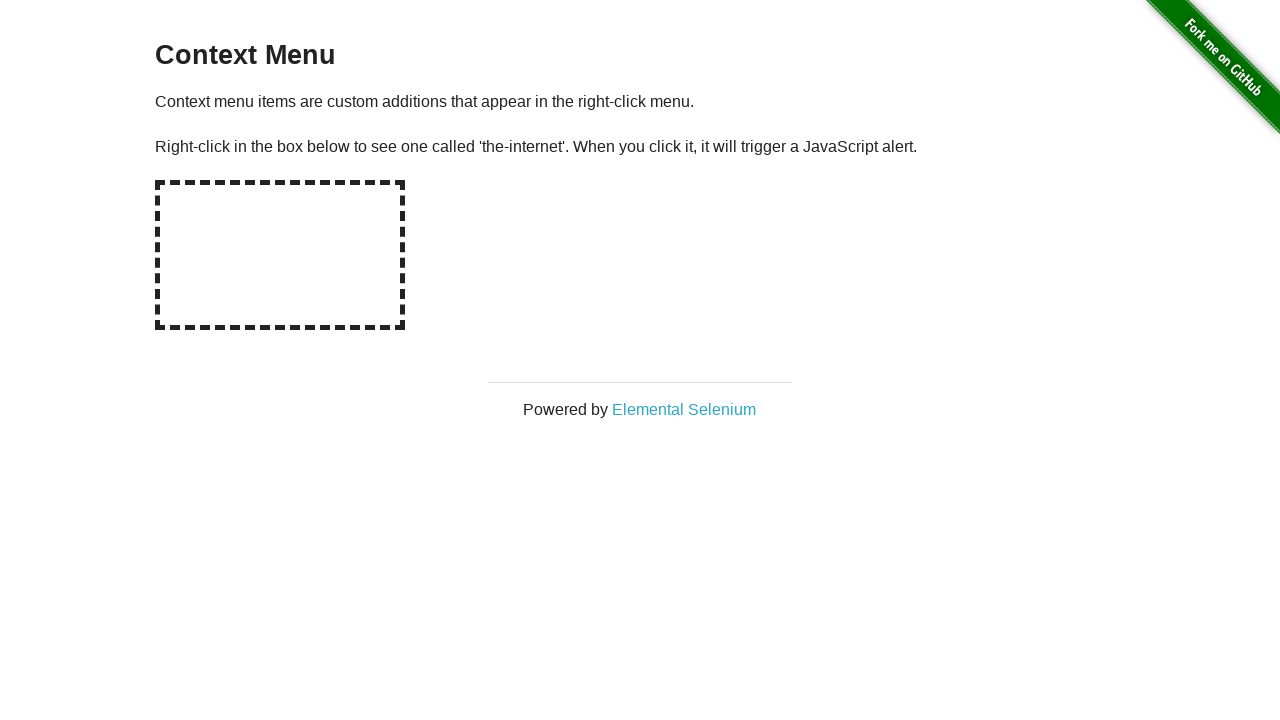

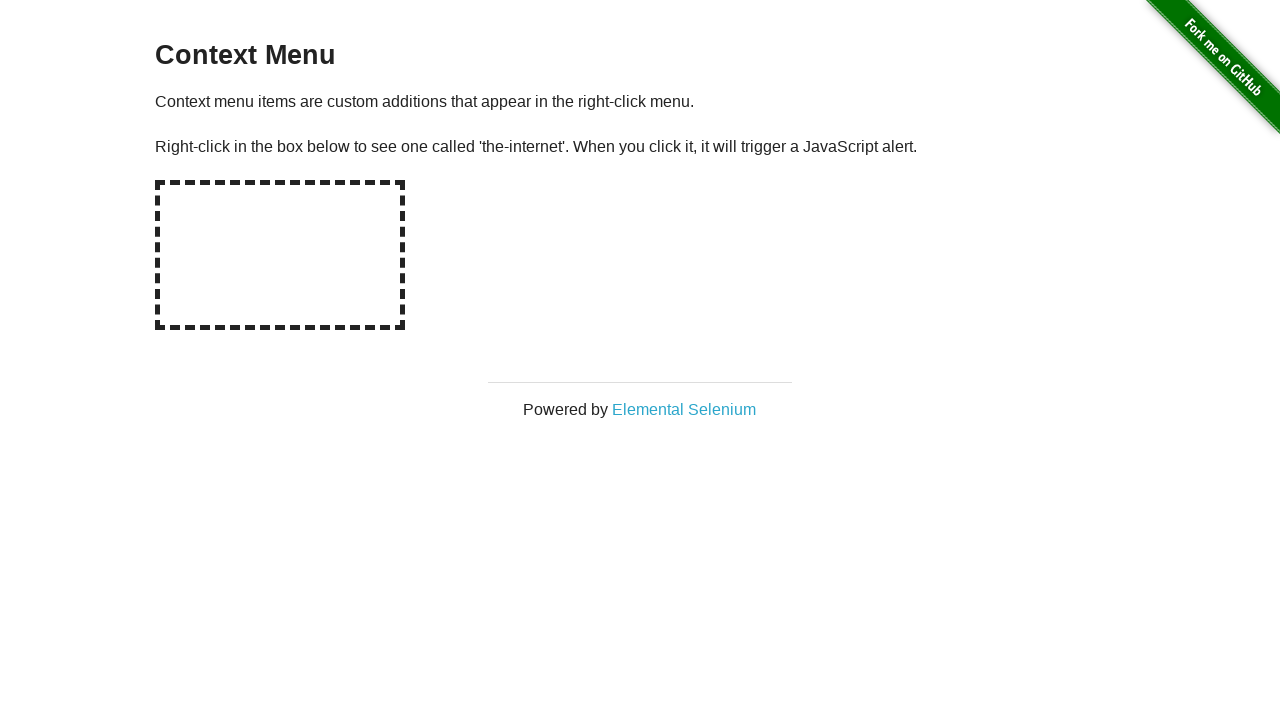